Tests the Treasury Direct savings bond calculator by filling in bond details (series, denomination, issue date, serial number) and clicking calculate to get the bond value.

Starting URL: https://treasurydirect.gov/BC/SBCPrice

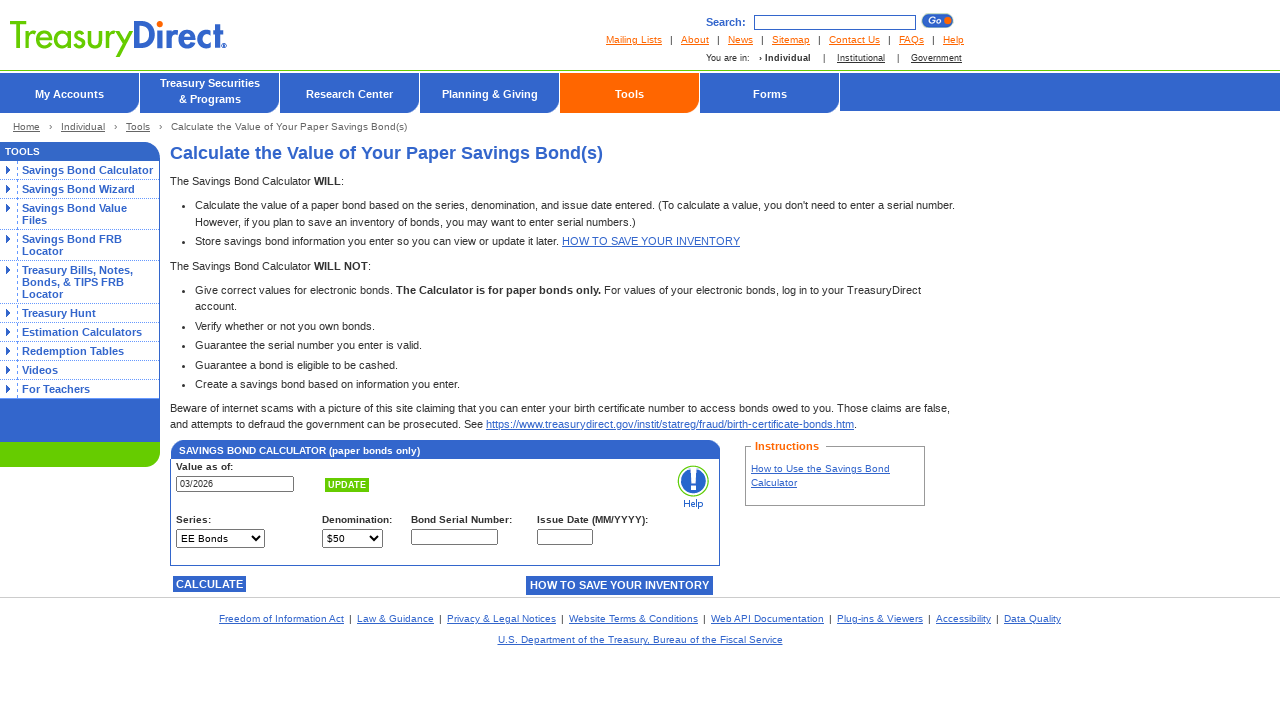

Selected bond series 'I' from dropdown on [name='Series']
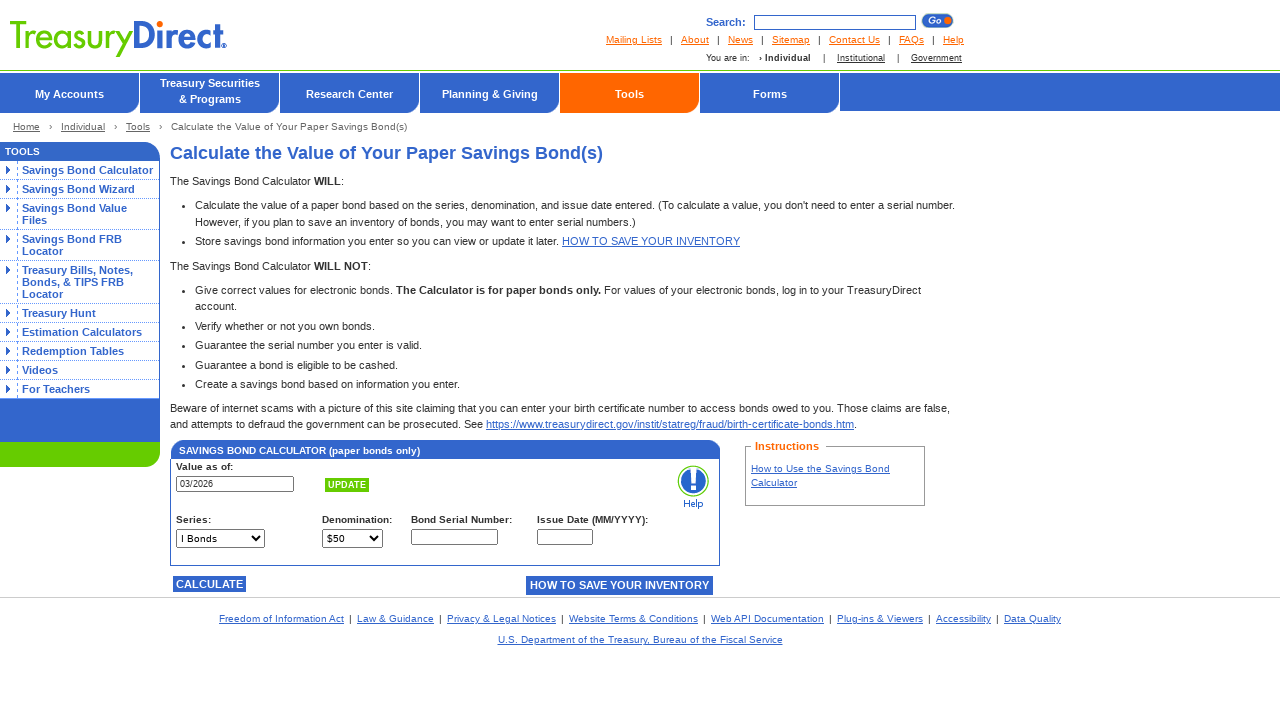

Selected denomination '$500' from dropdown on [name='Denomination']
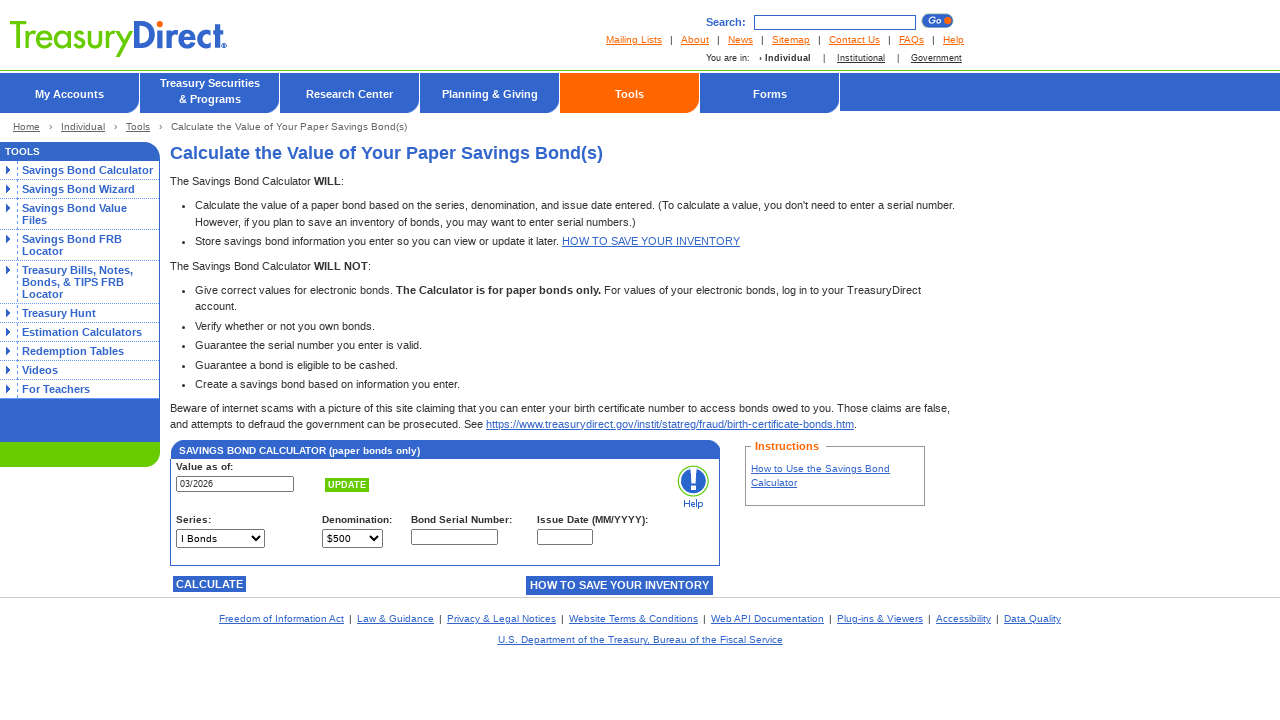

Filled issue date field with '012020' (January 2020) on [name='IssueDate']
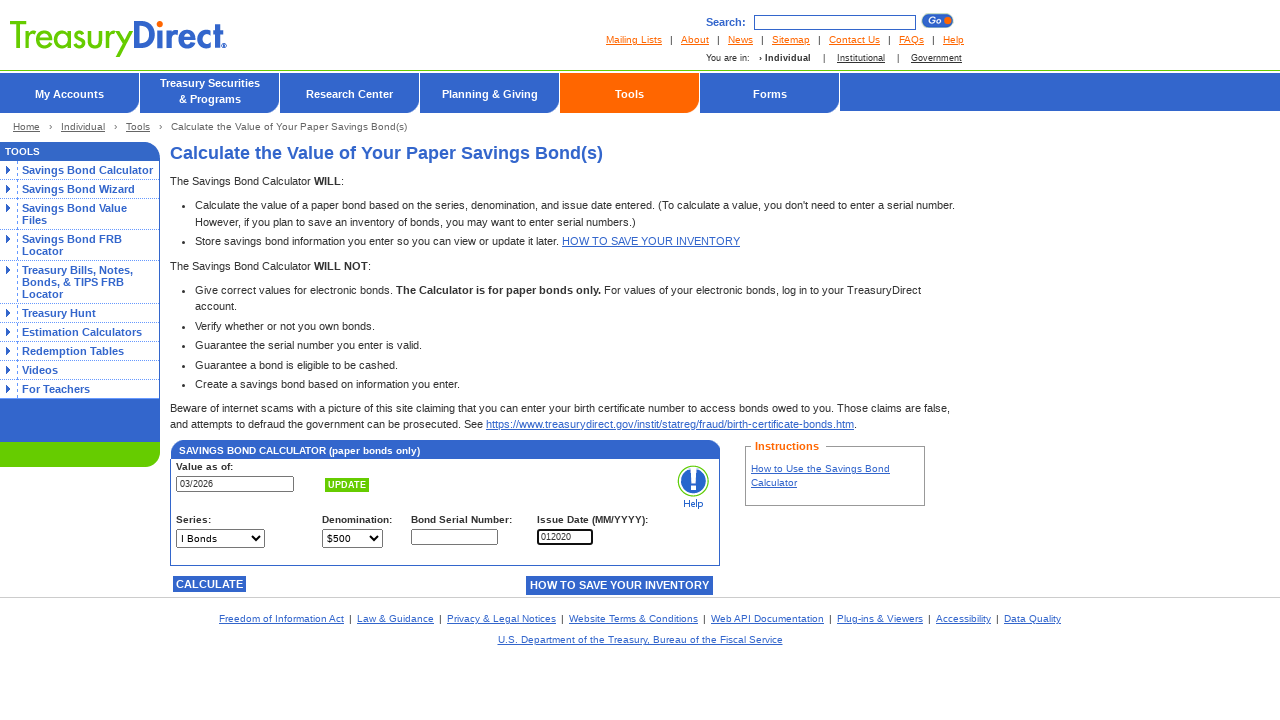

Filled serial number field with 'A12345678' on [name='SerialNumber']
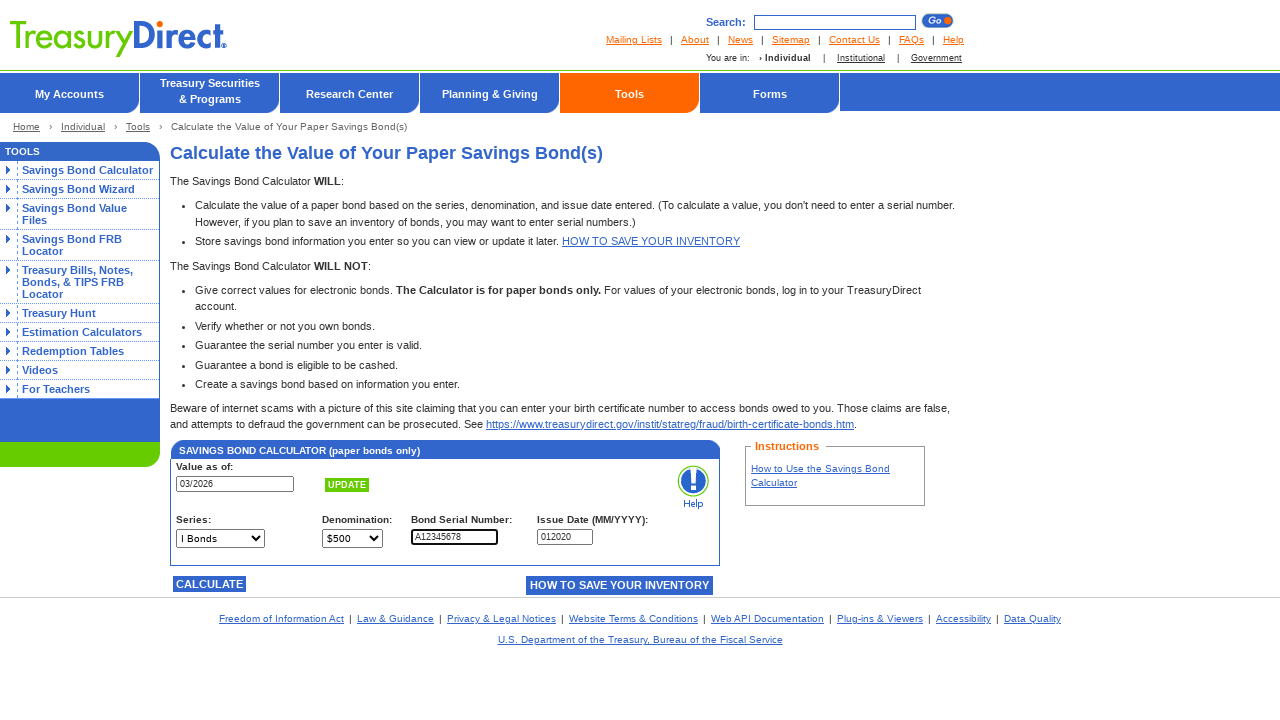

Clicked CALCULATE button to compute bond value at (210, 584) on [value='CALCULATE']
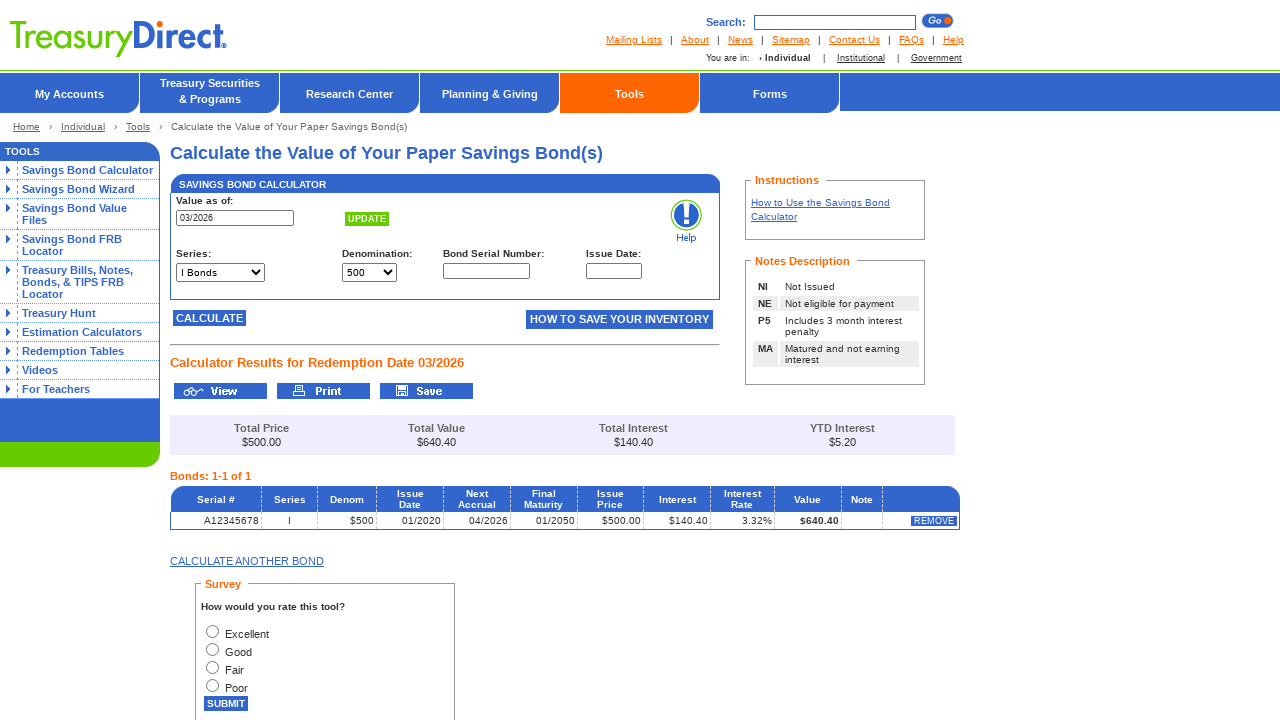

Waited for bond calculator results to load
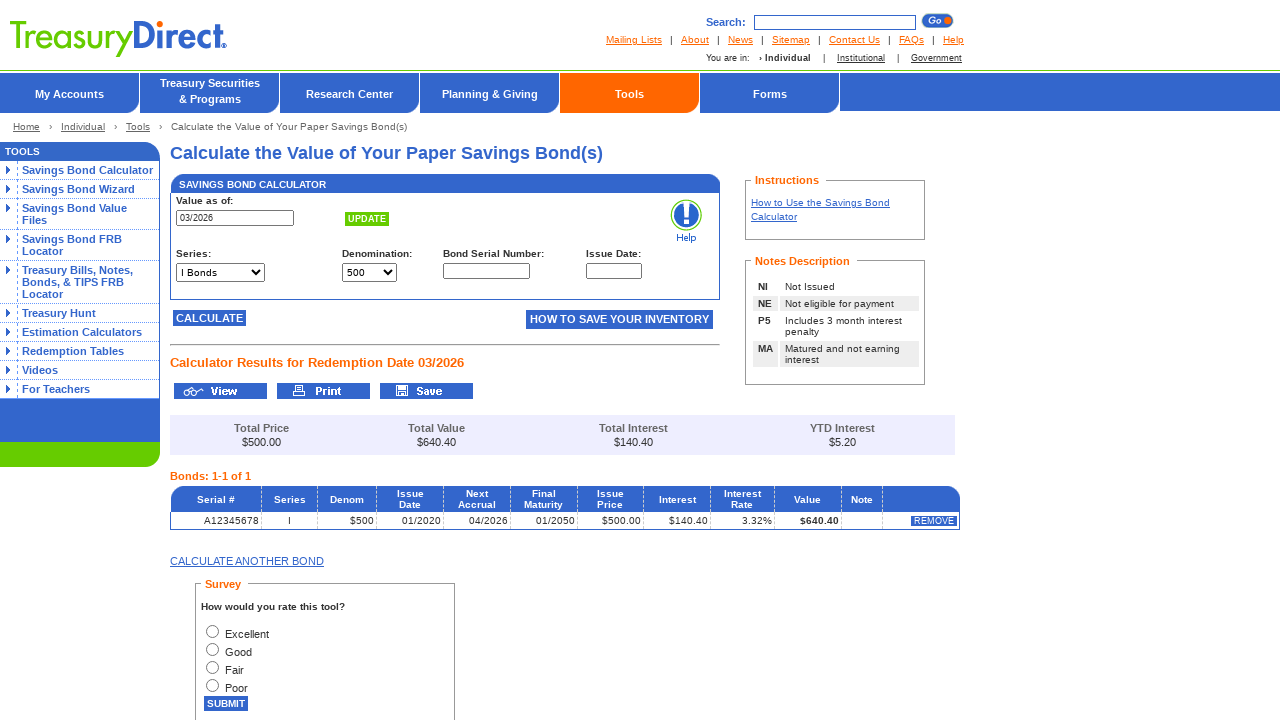

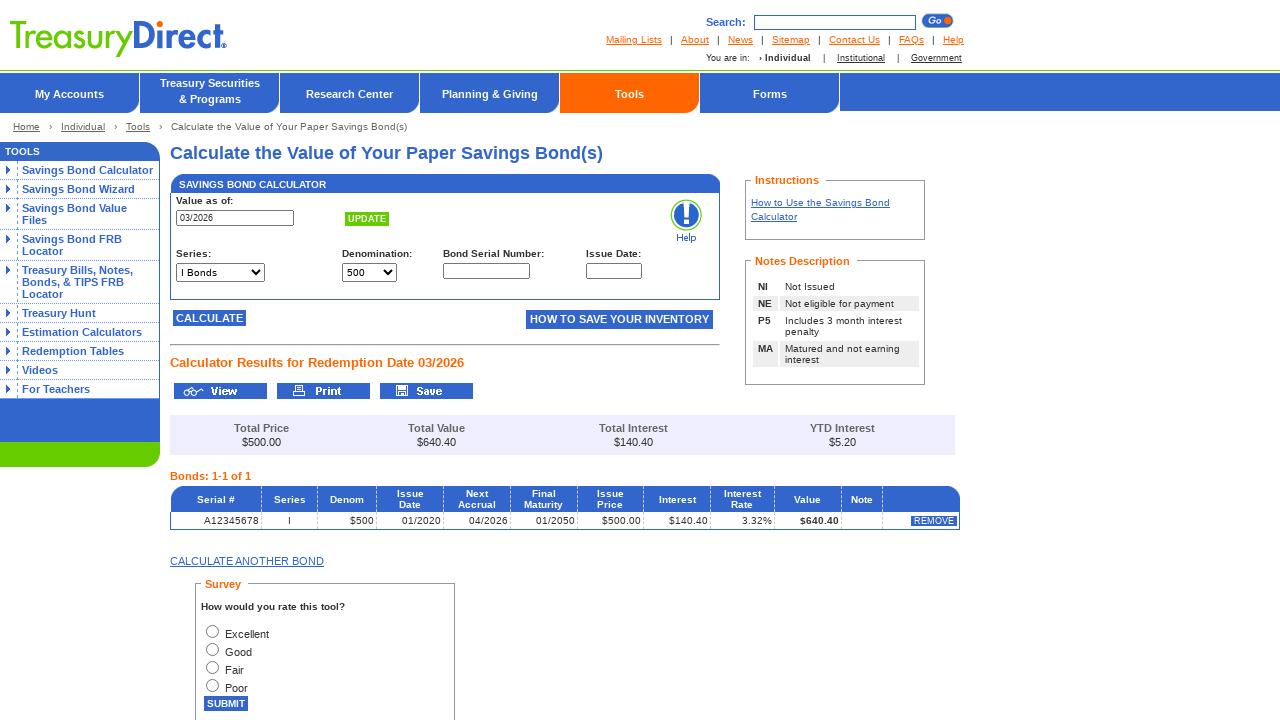